Tests JavaScript alert dialog by clicking the alert button and accepting the alert

Starting URL: http://the-internet.herokuapp.com/javascript_alerts

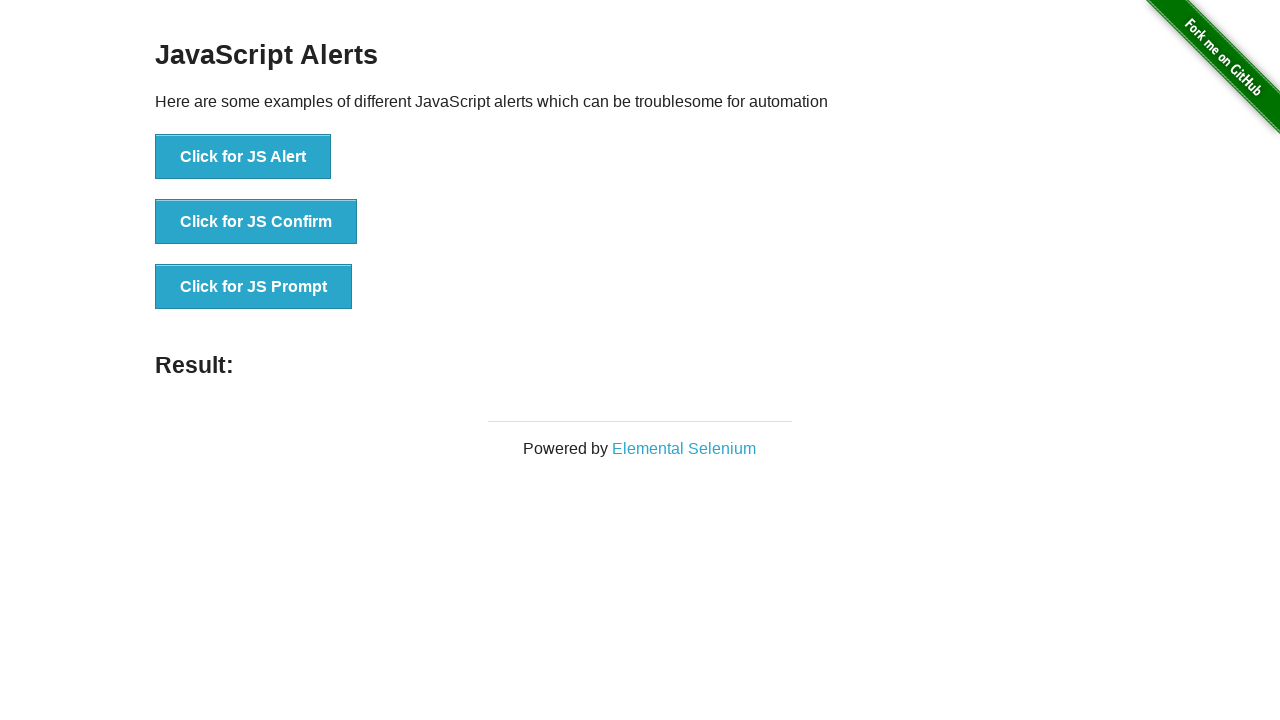

Clicked button to trigger JavaScript alert at (243, 157) on xpath=//button[text()='Click for JS Alert']
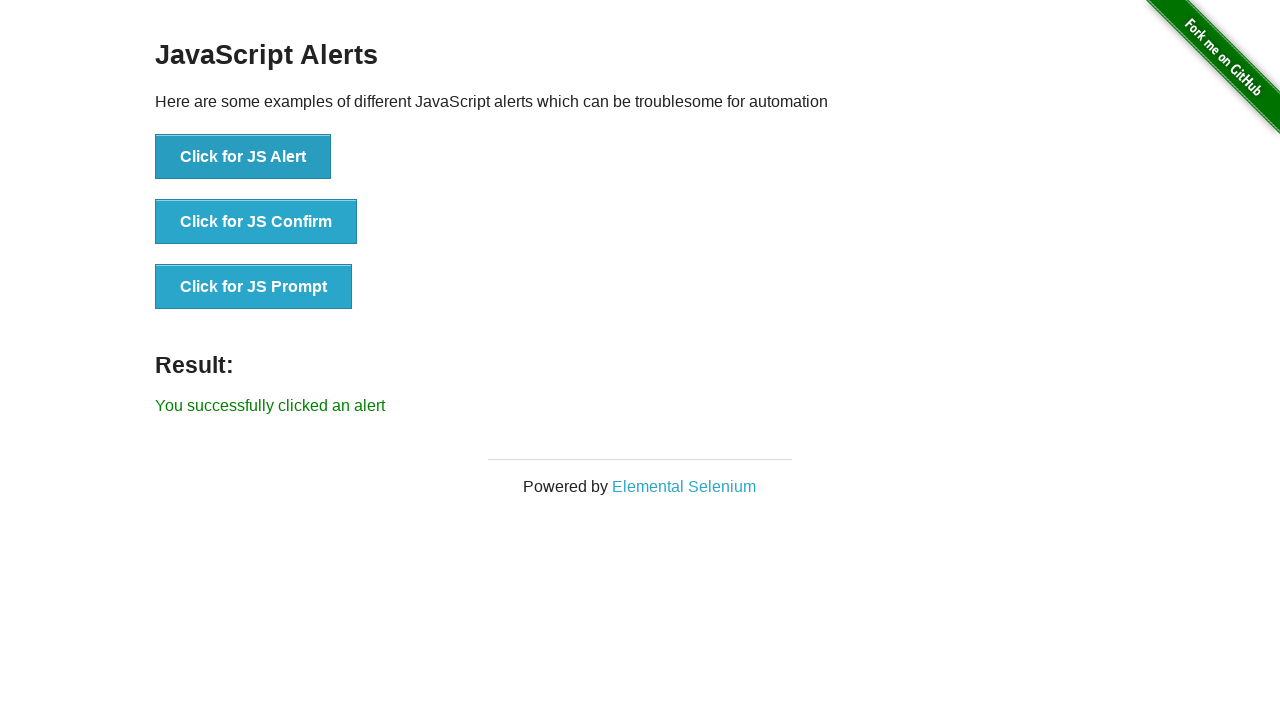

Alert dialog accepted by clicking OK
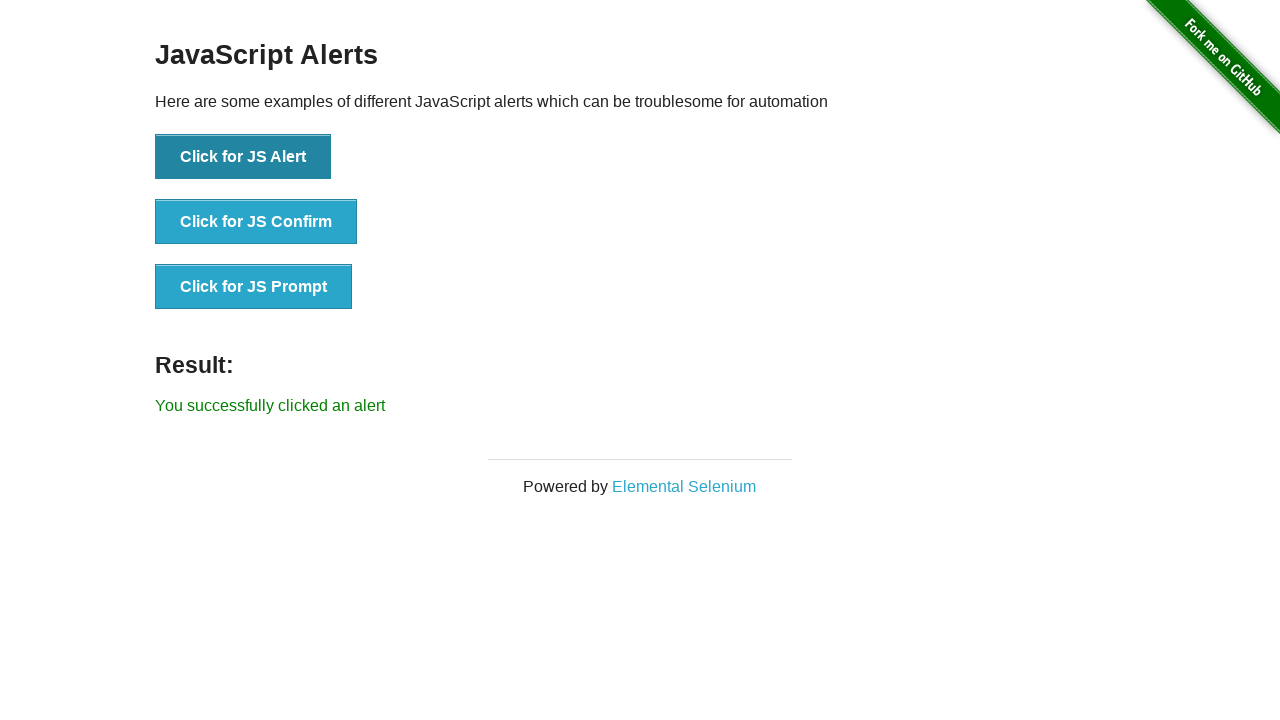

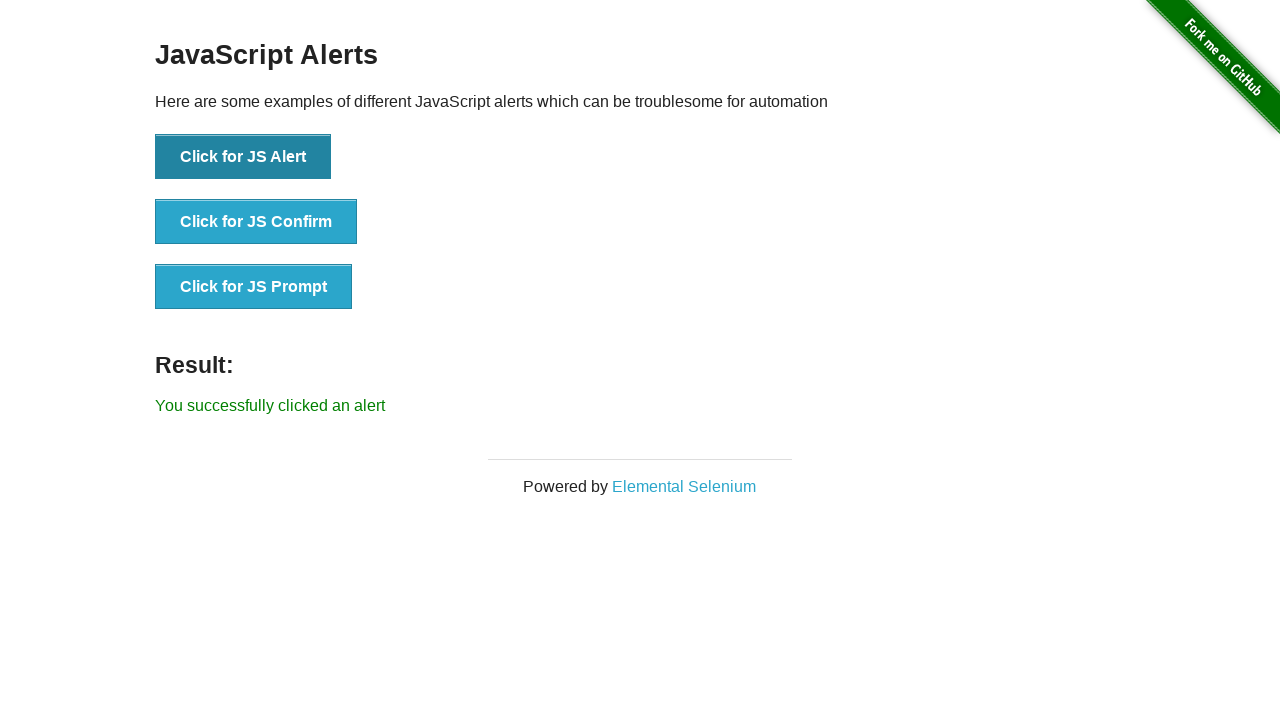